Tests that clicking Clear Completed removes completed items from the list

Starting URL: https://demo.playwright.dev/todomvc

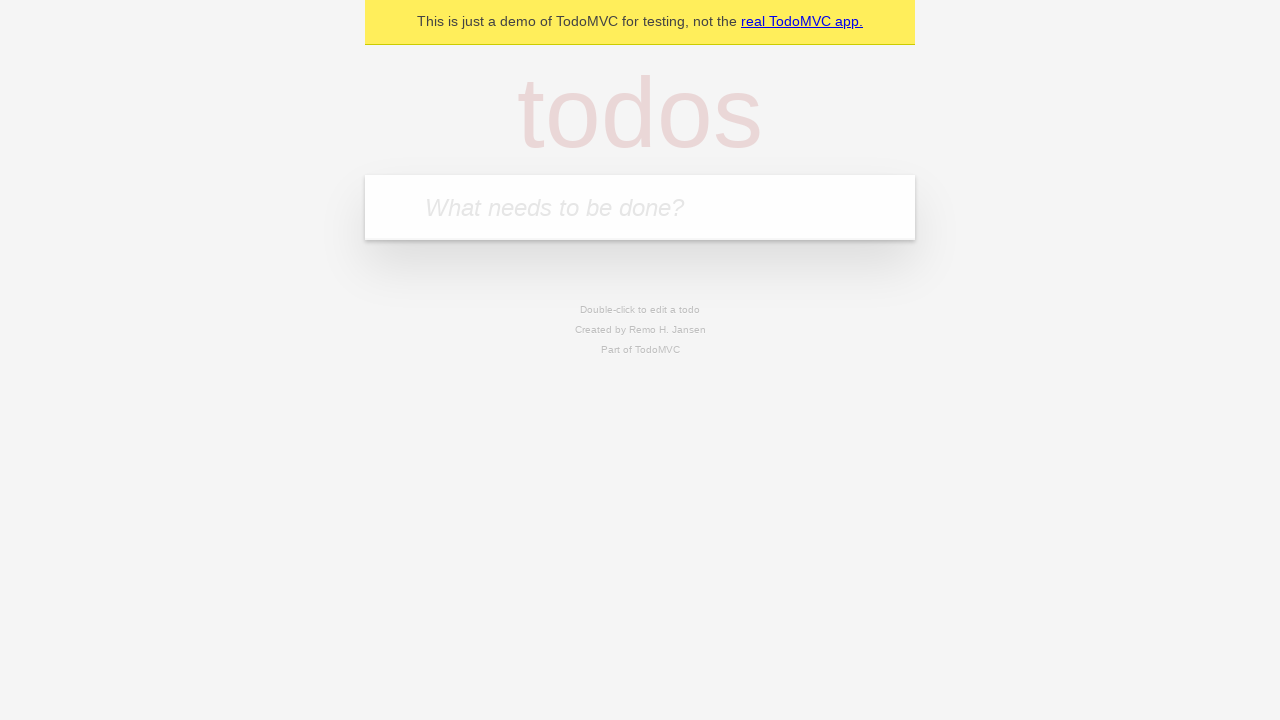

Located the 'What needs to be done?' input field
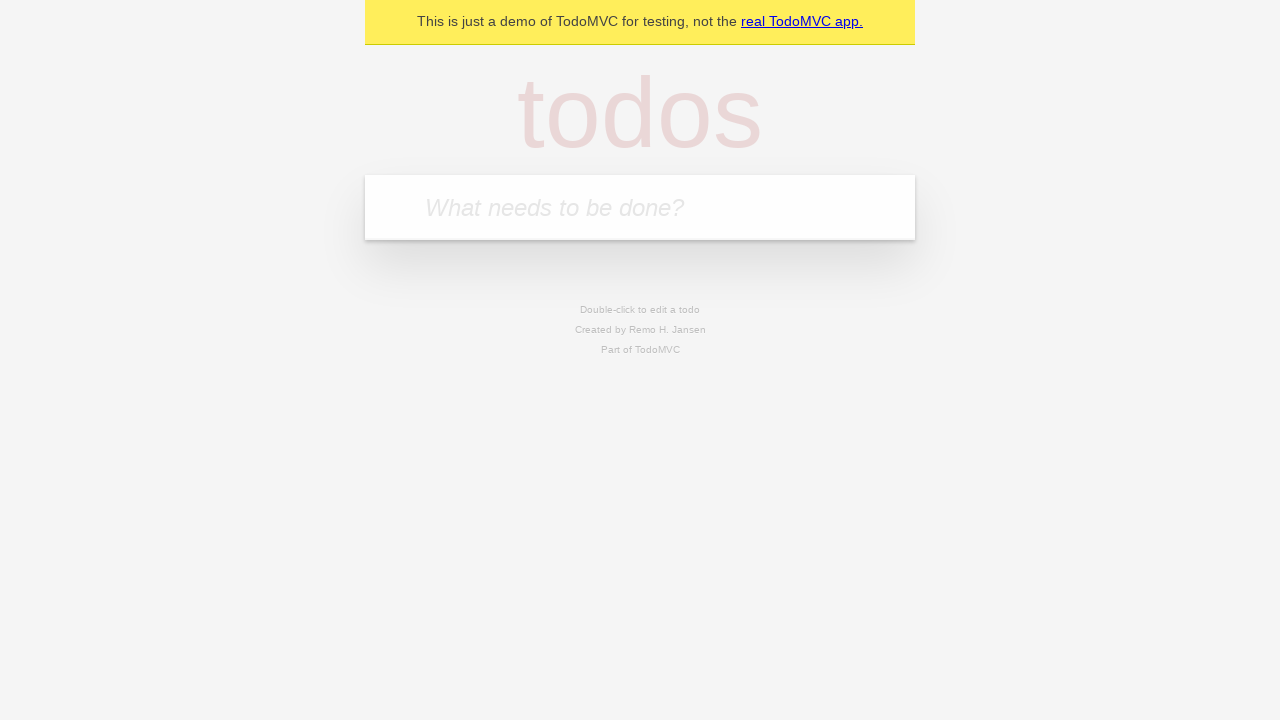

Filled first todo: 'buy some cheese' on internal:attr=[placeholder="What needs to be done?"i]
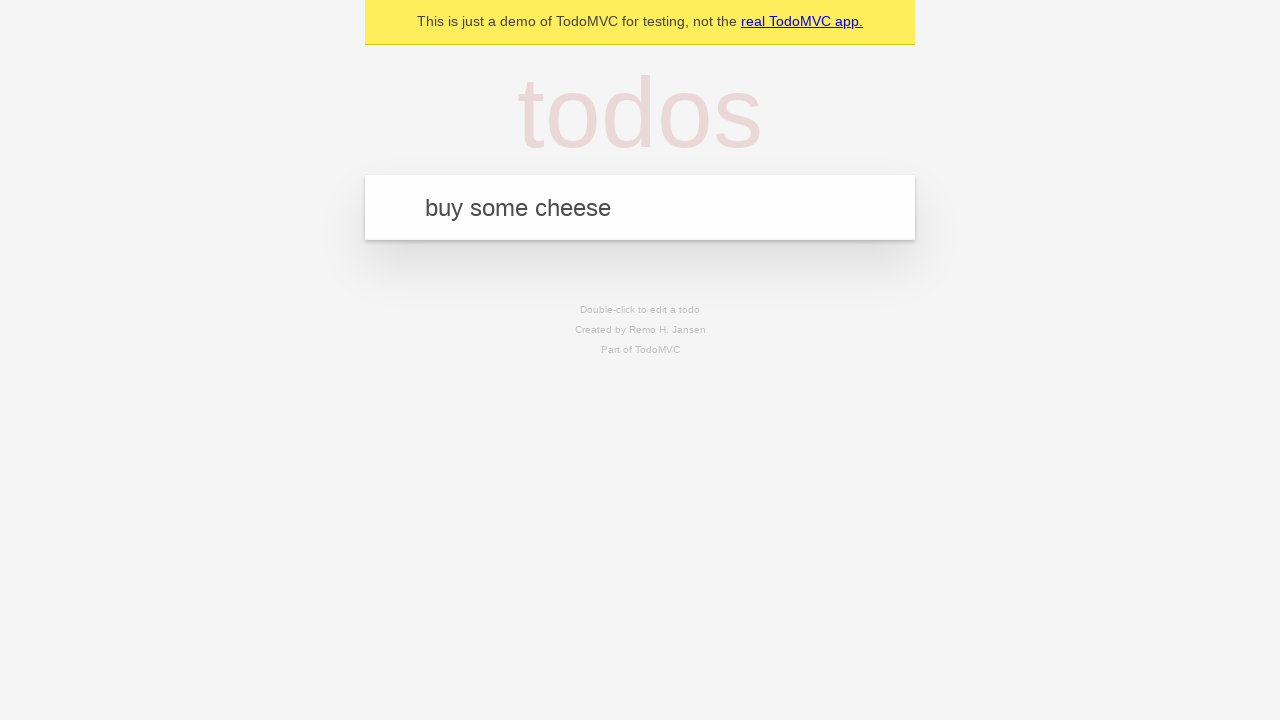

Pressed Enter to add first todo on internal:attr=[placeholder="What needs to be done?"i]
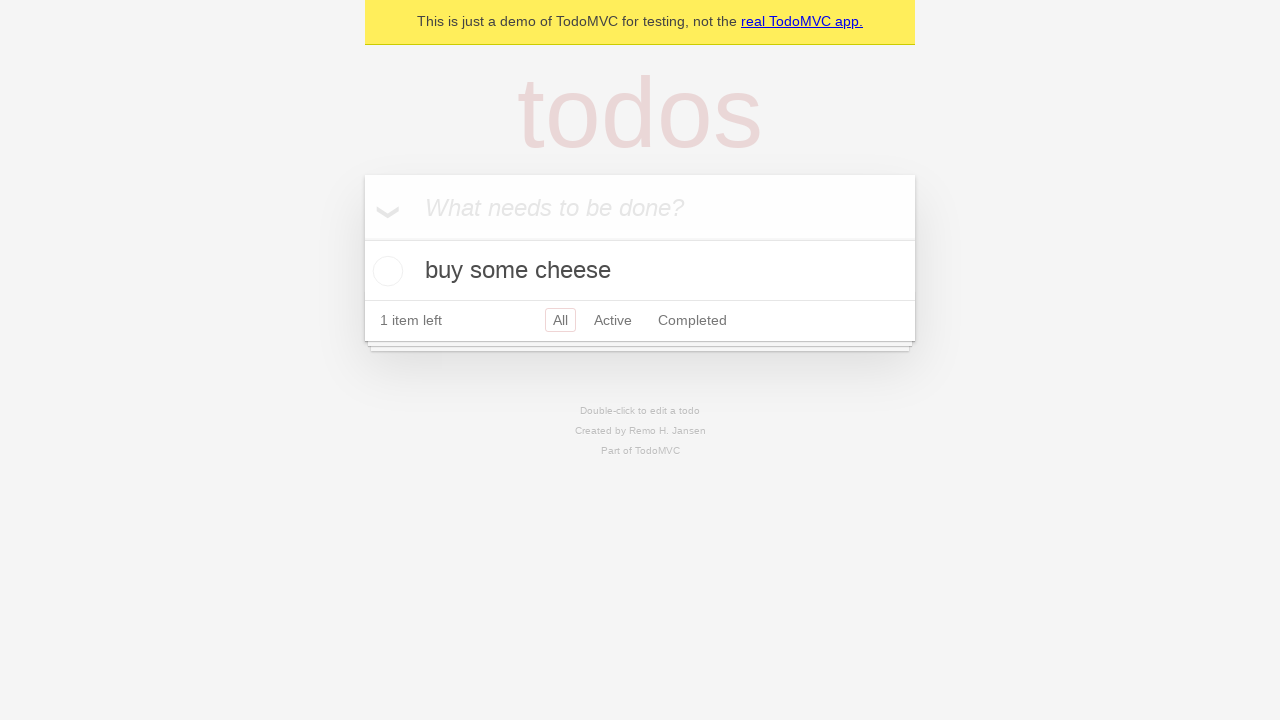

Filled second todo: 'feed the cat' on internal:attr=[placeholder="What needs to be done?"i]
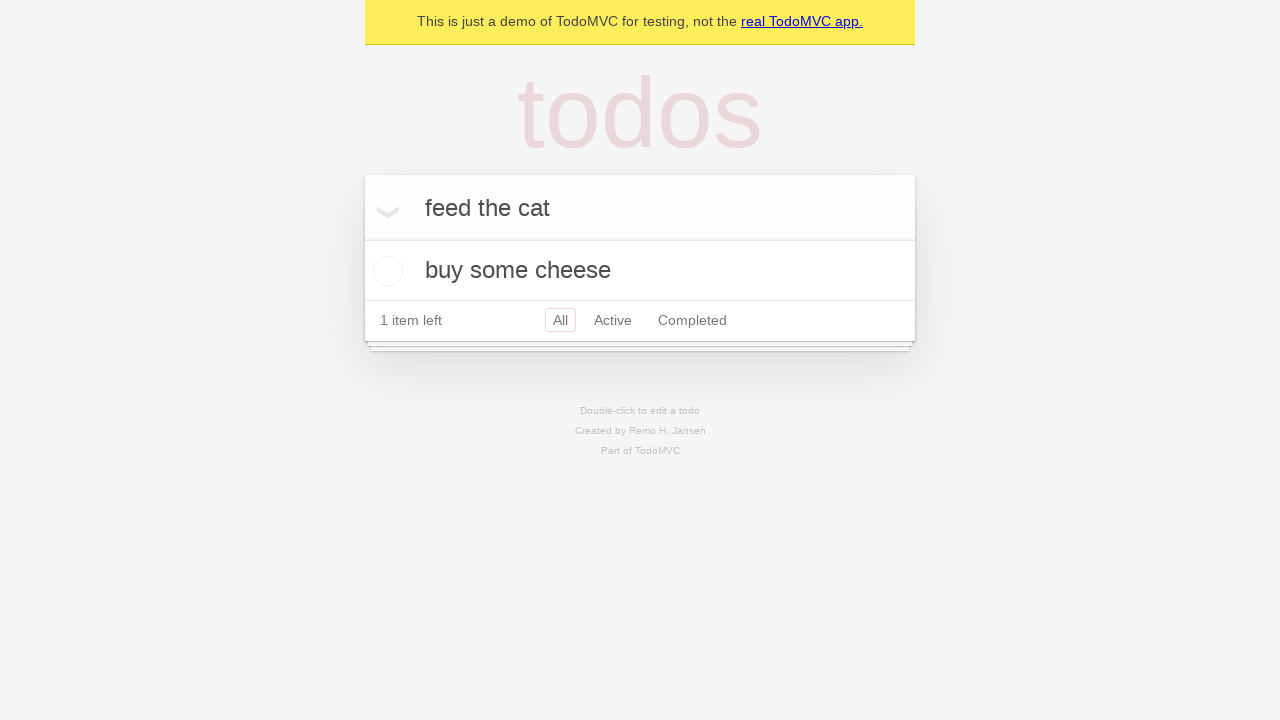

Pressed Enter to add second todo on internal:attr=[placeholder="What needs to be done?"i]
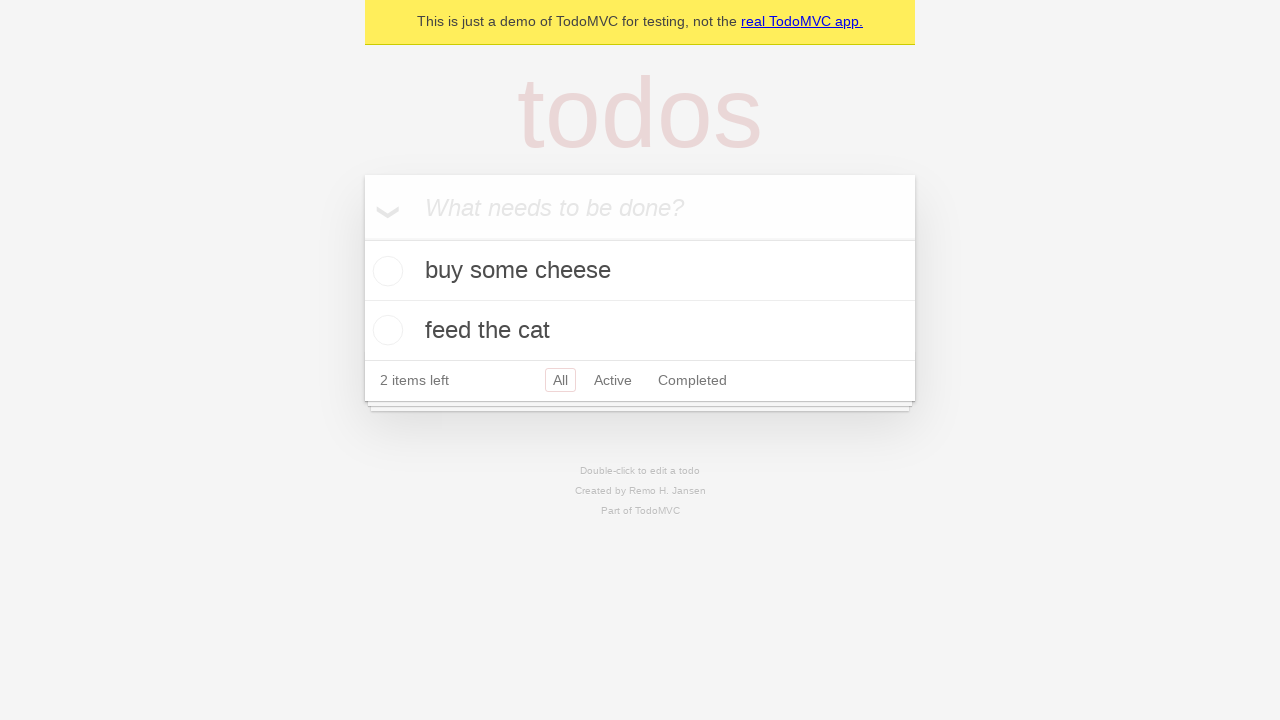

Filled third todo: 'book a doctors appointment' on internal:attr=[placeholder="What needs to be done?"i]
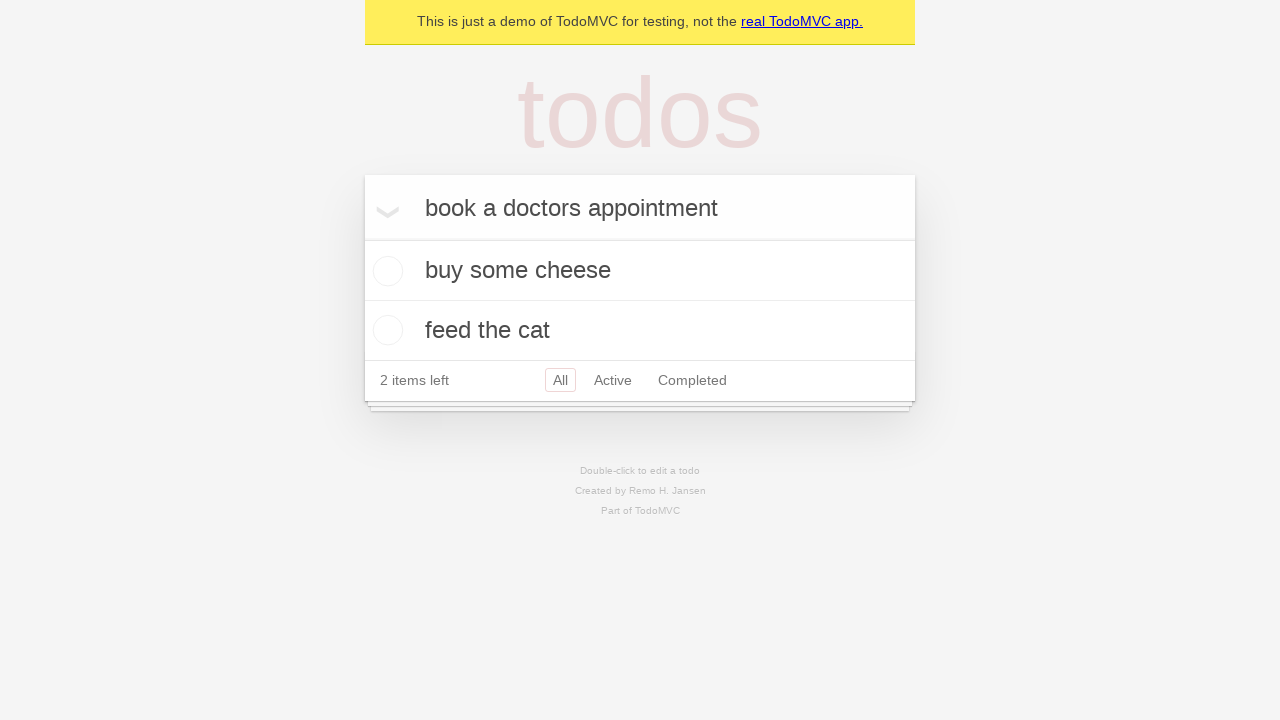

Pressed Enter to add third todo on internal:attr=[placeholder="What needs to be done?"i]
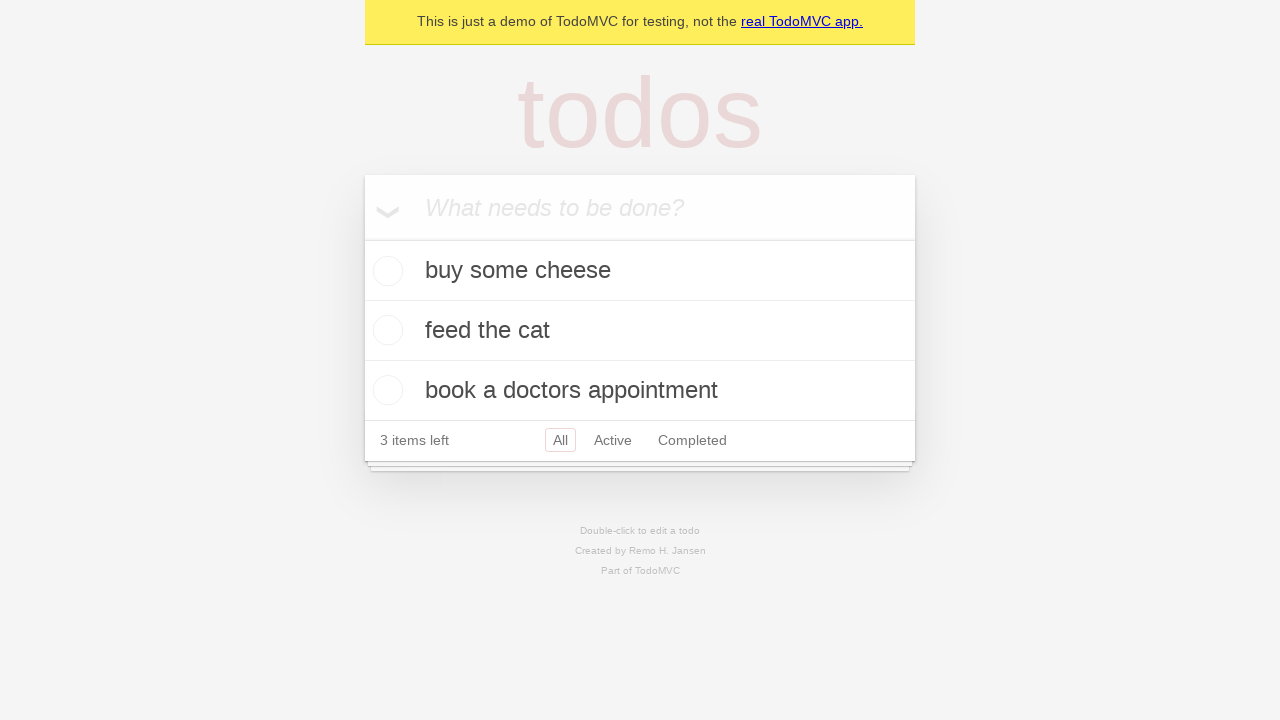

Located all todo items
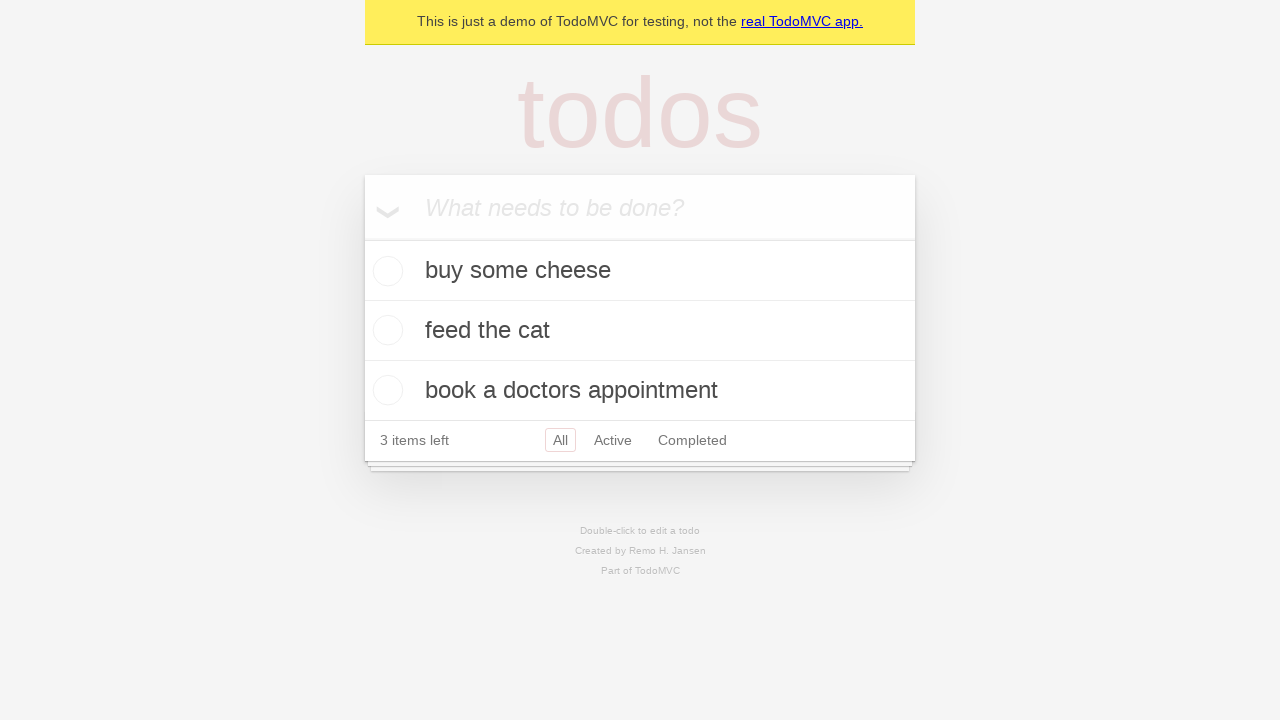

Checked the second todo item (marked as completed) at (385, 330) on internal:testid=[data-testid="todo-item"s] >> nth=1 >> internal:role=checkbox
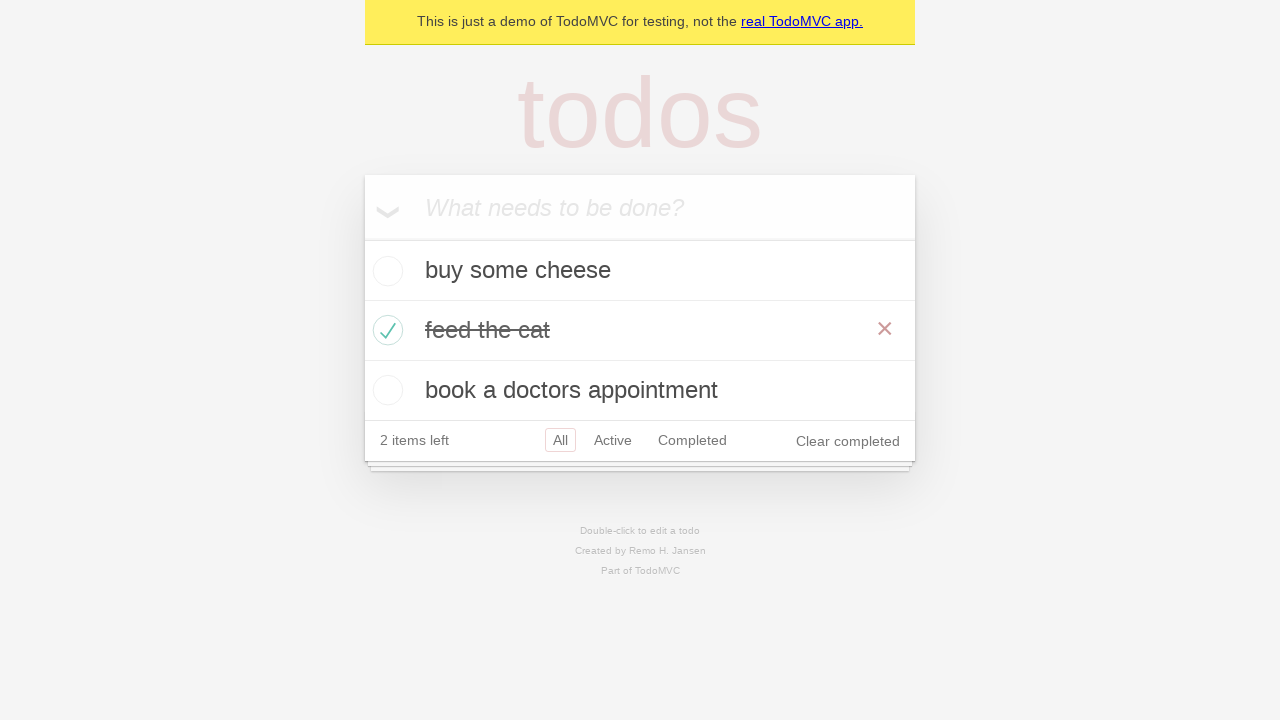

Clicked 'Clear completed' button to remove completed items at (848, 441) on internal:role=button[name="Clear completed"i]
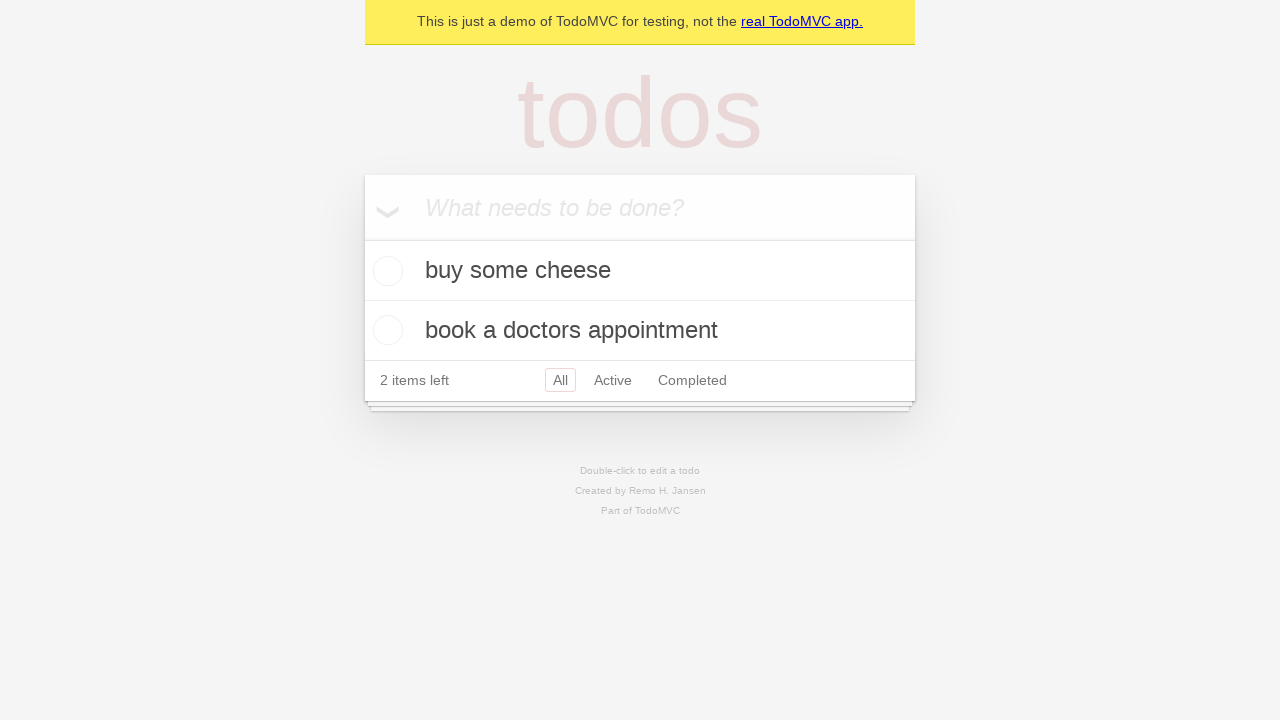

Verified that completed item was removed - 2 todo items remain
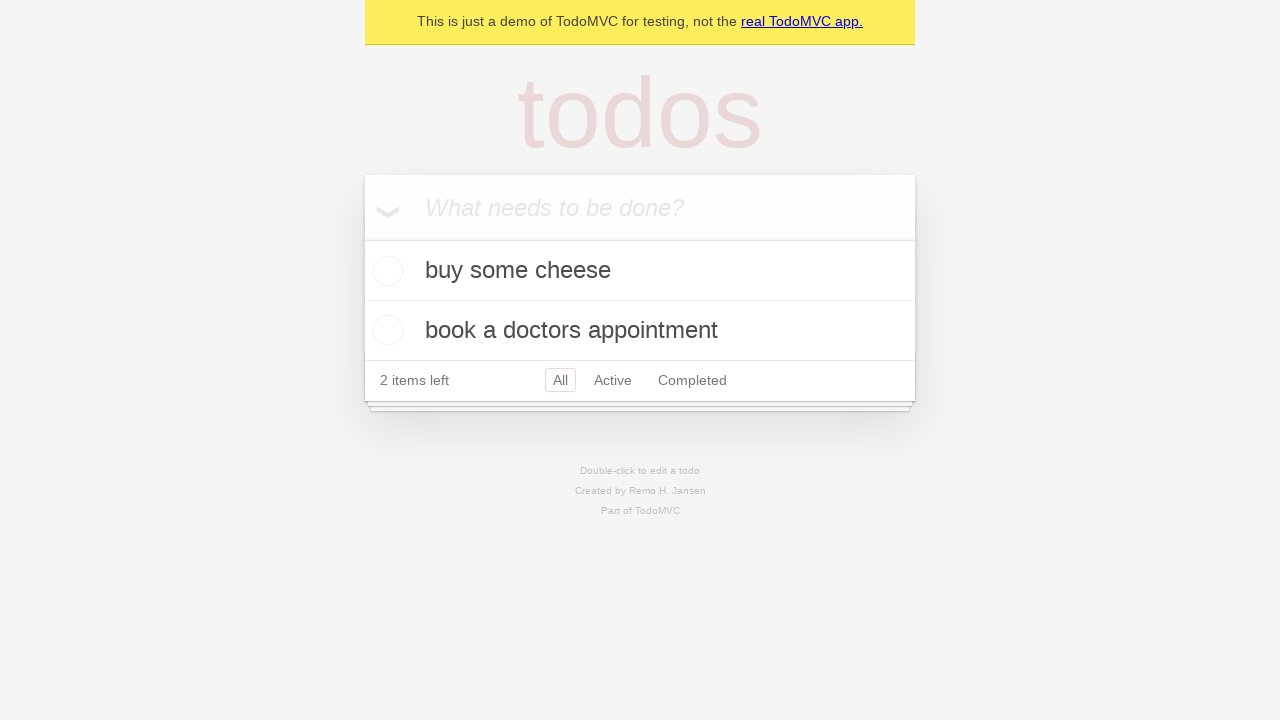

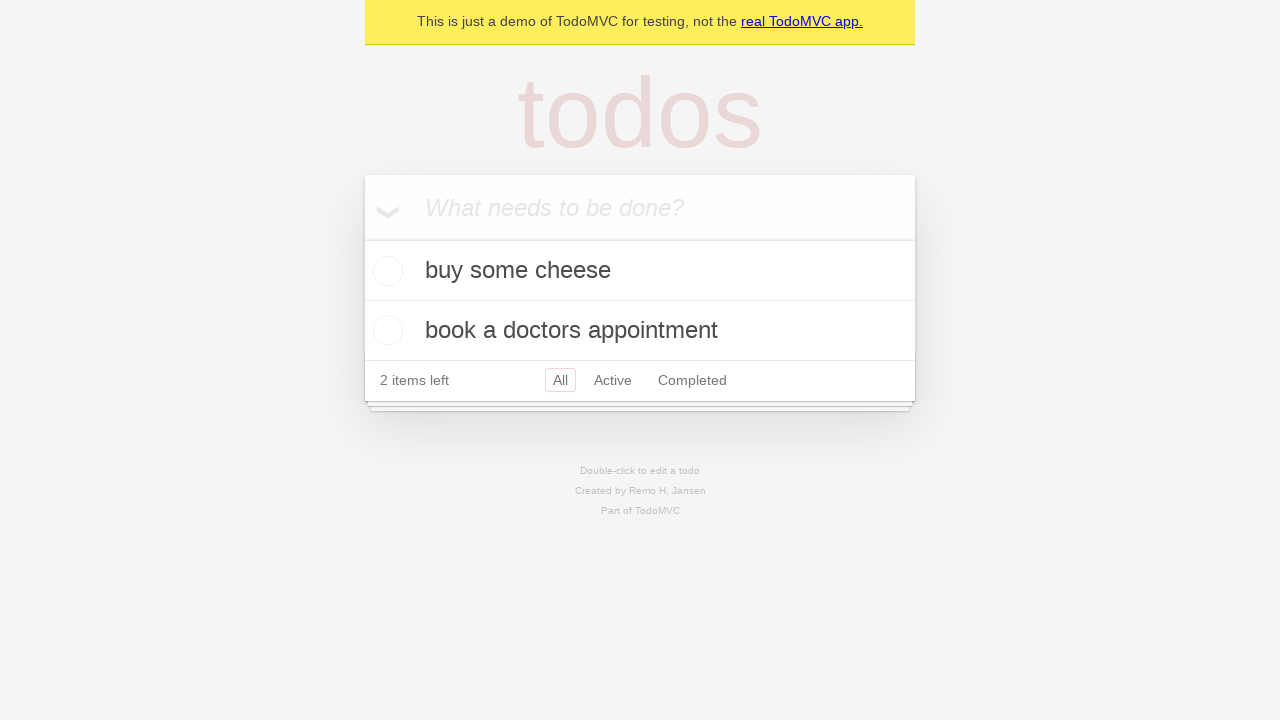